Tests a coin flip simulation by clicking the submit button 100 times and verifying that "fej" (heads) appears at least 30 times out of 100 flips

Starting URL: https://black-moss-0a0440e03.azurestaticapps.net/tts4.html

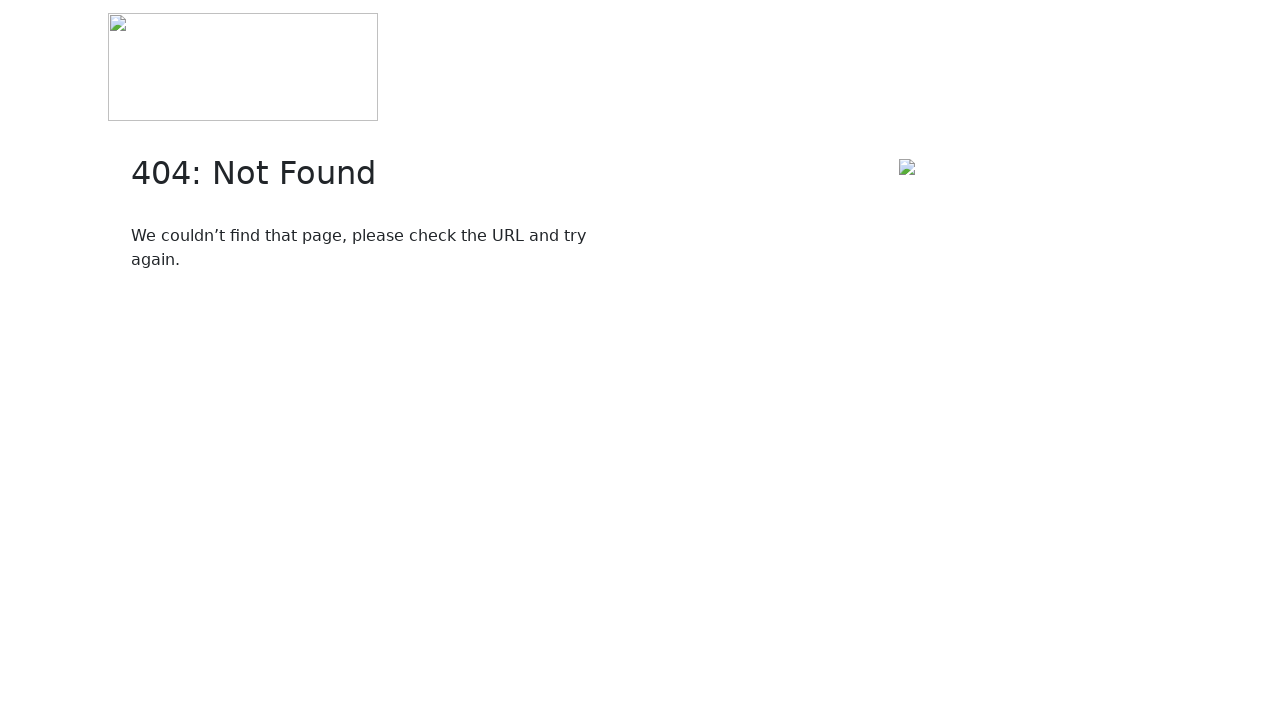

Waited for page to reach domcontentloaded state
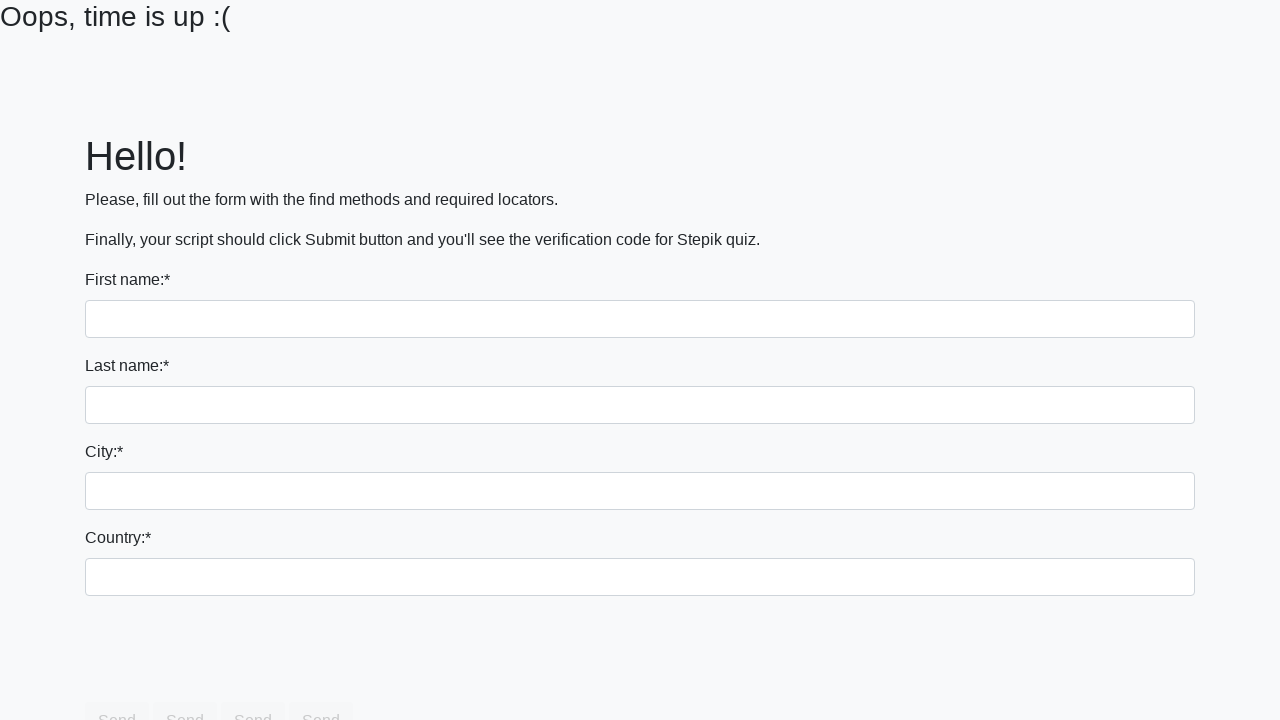

Retrieved page content to check for error messages
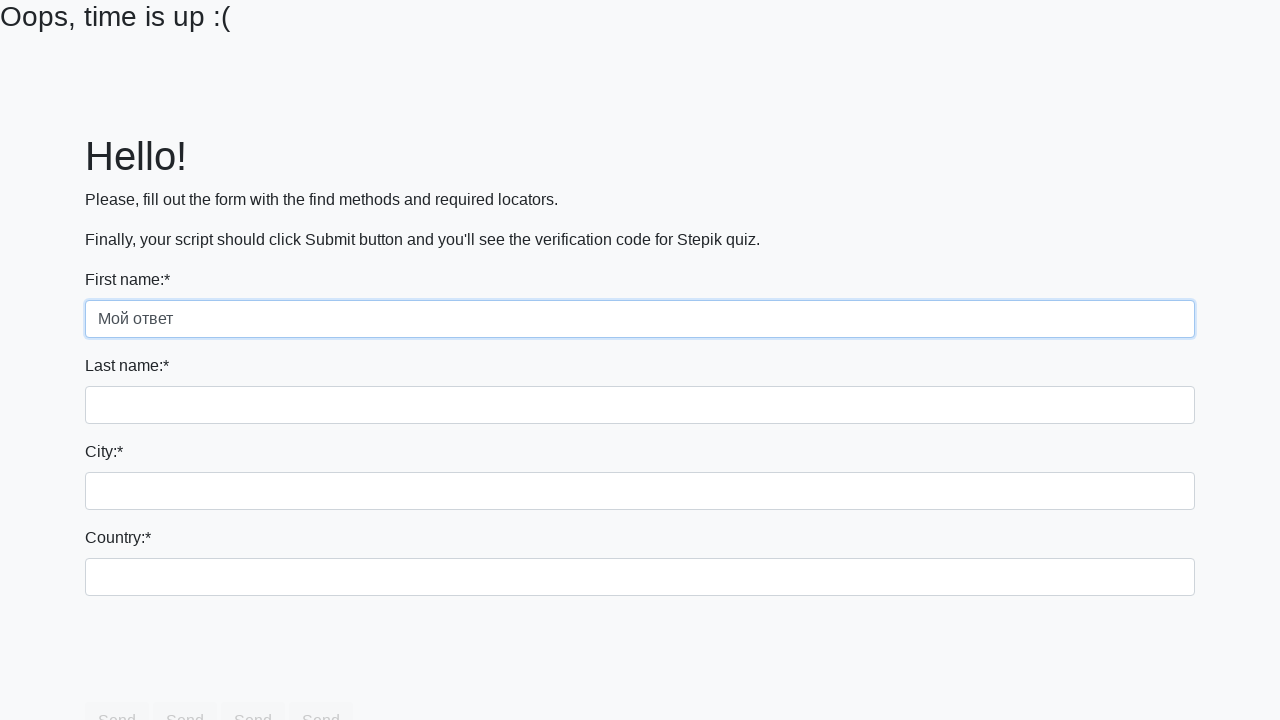

Verified that 'Oh no' error message is not present on the page
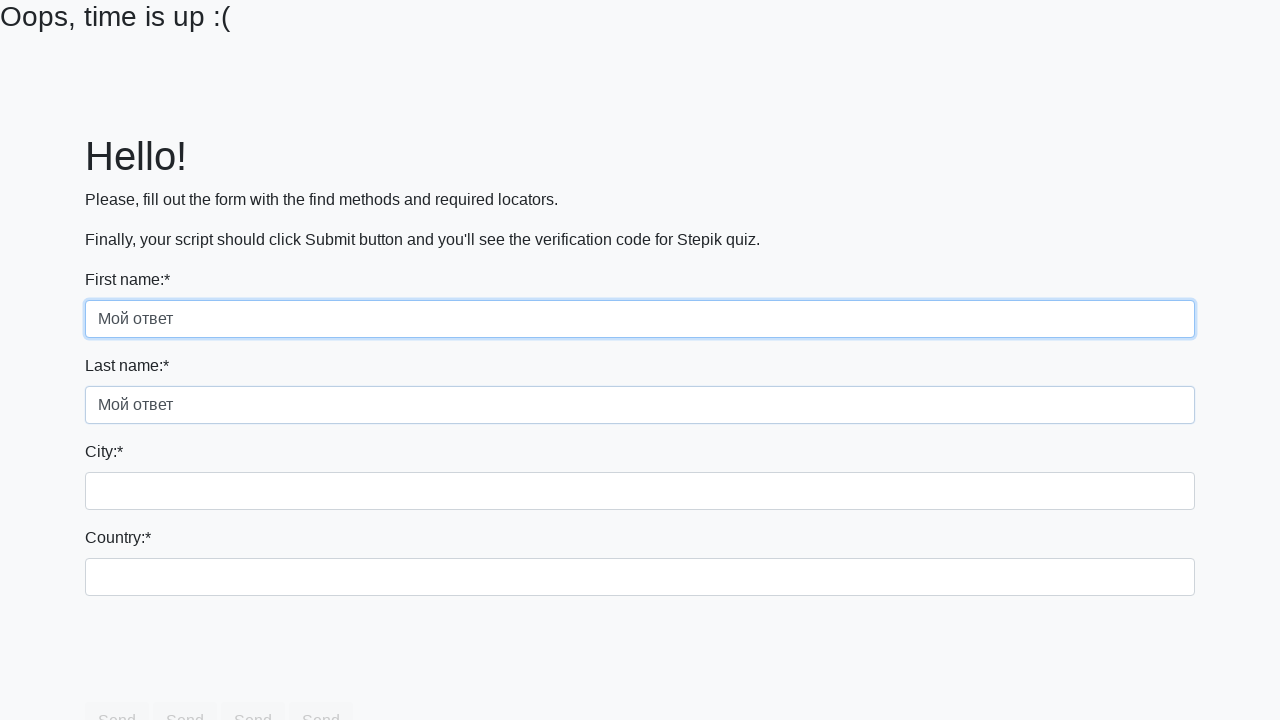

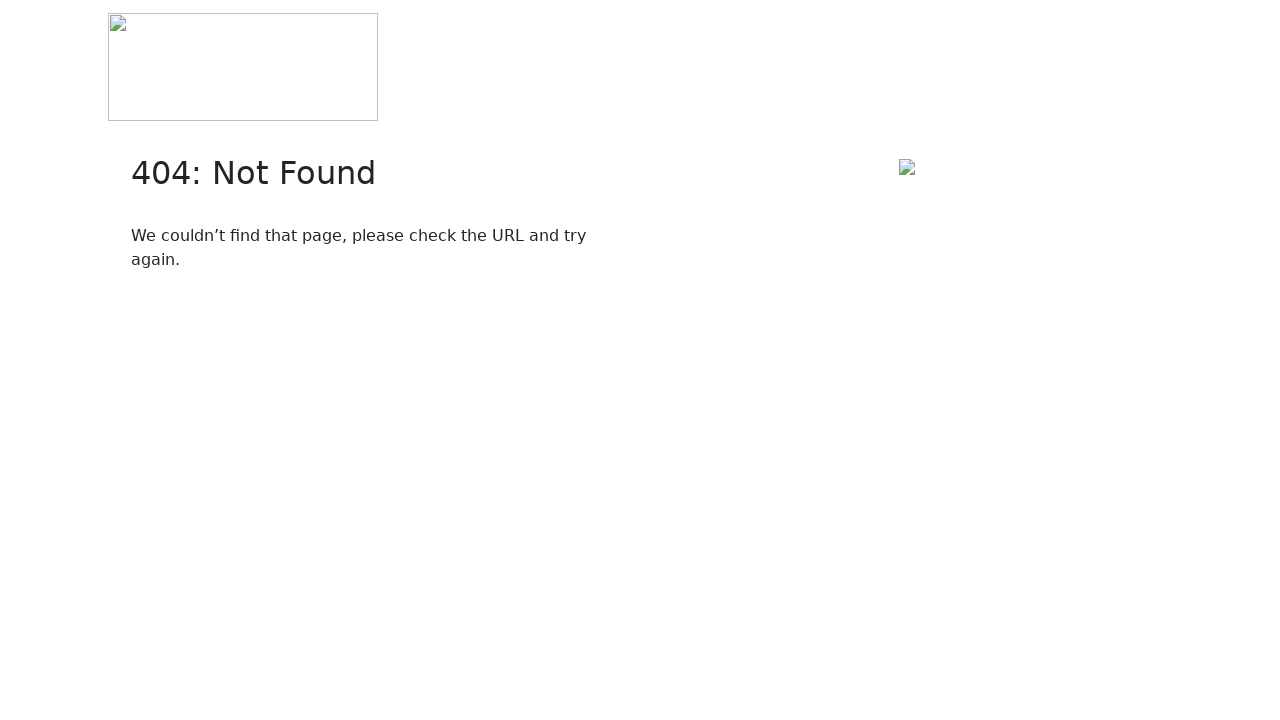